Tests the lichess analysis board by enabling the engine (pressing space), importing a PGN string, and verifying the suggested moves appear.

Starting URL: https://lichess.org/analysis

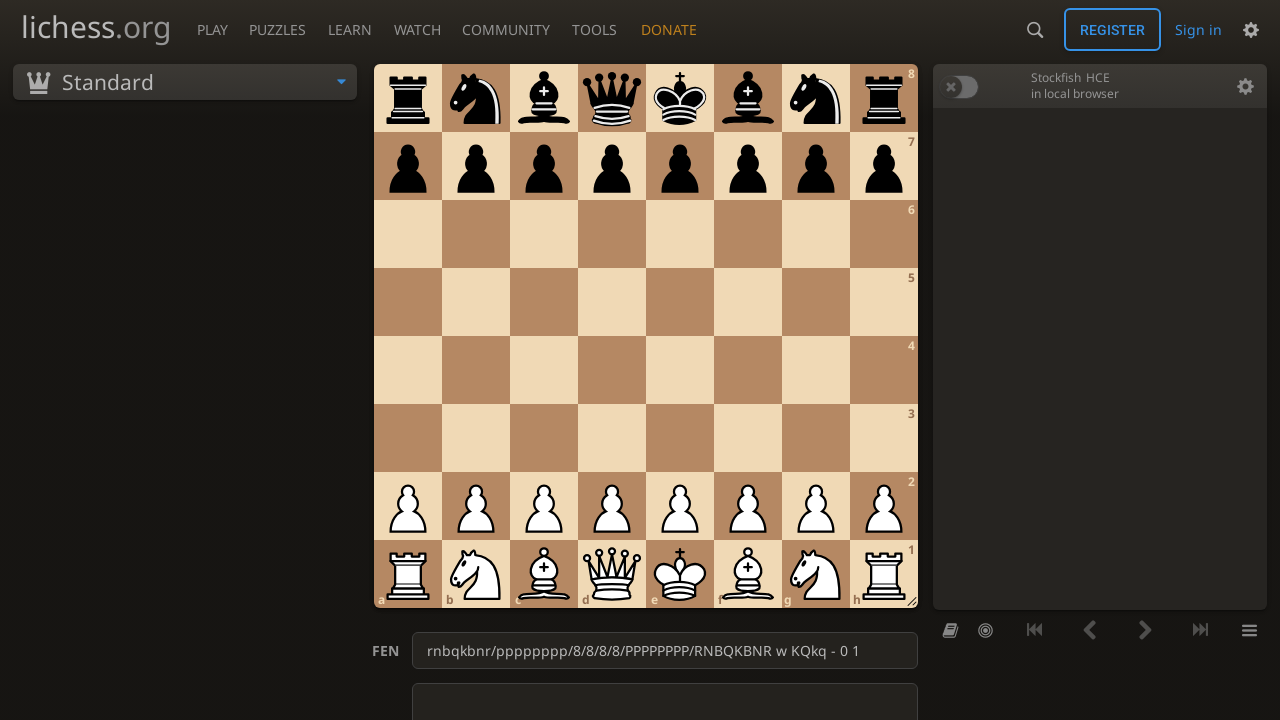

Analysis board loaded
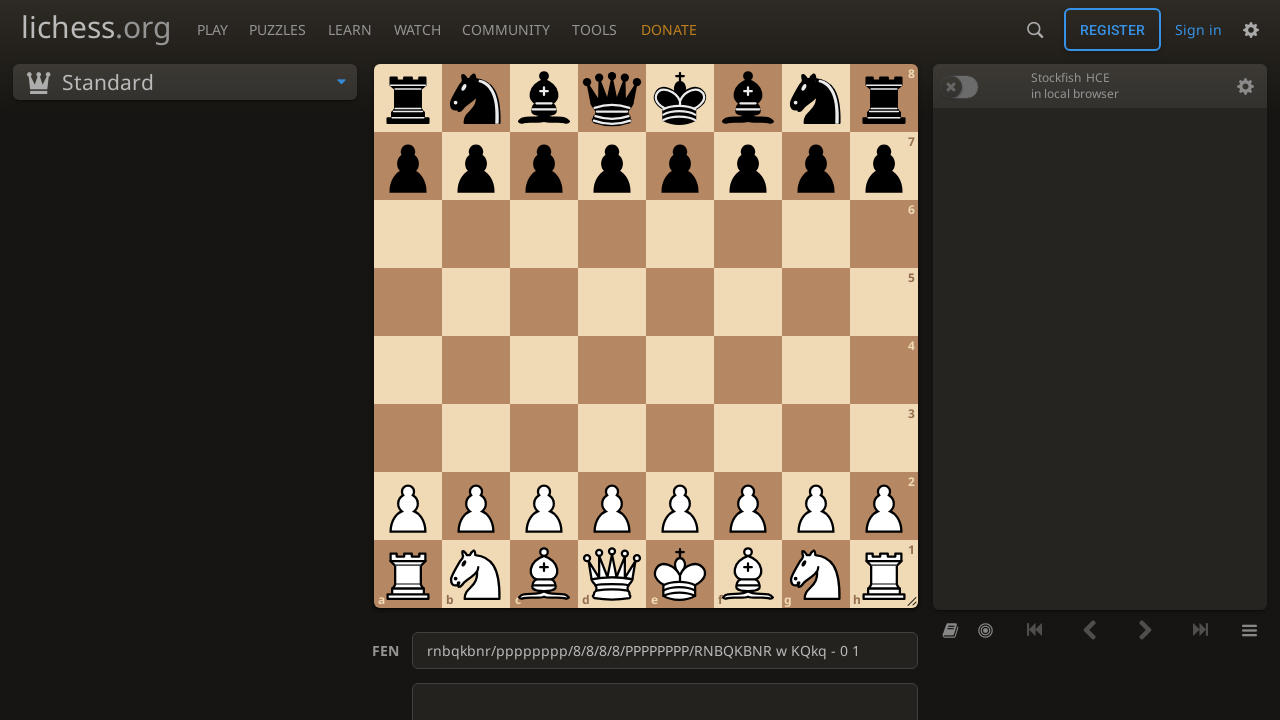

Pressed space to enable chess engine
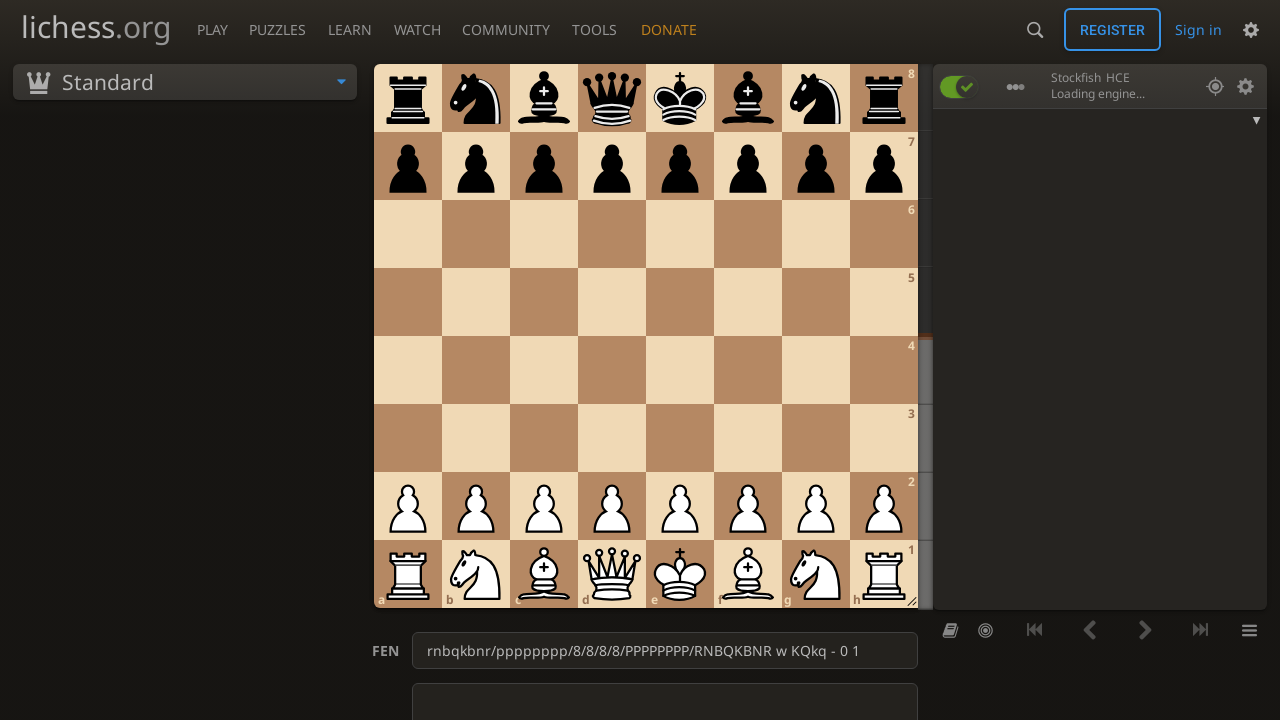

Waited for engine to initialize
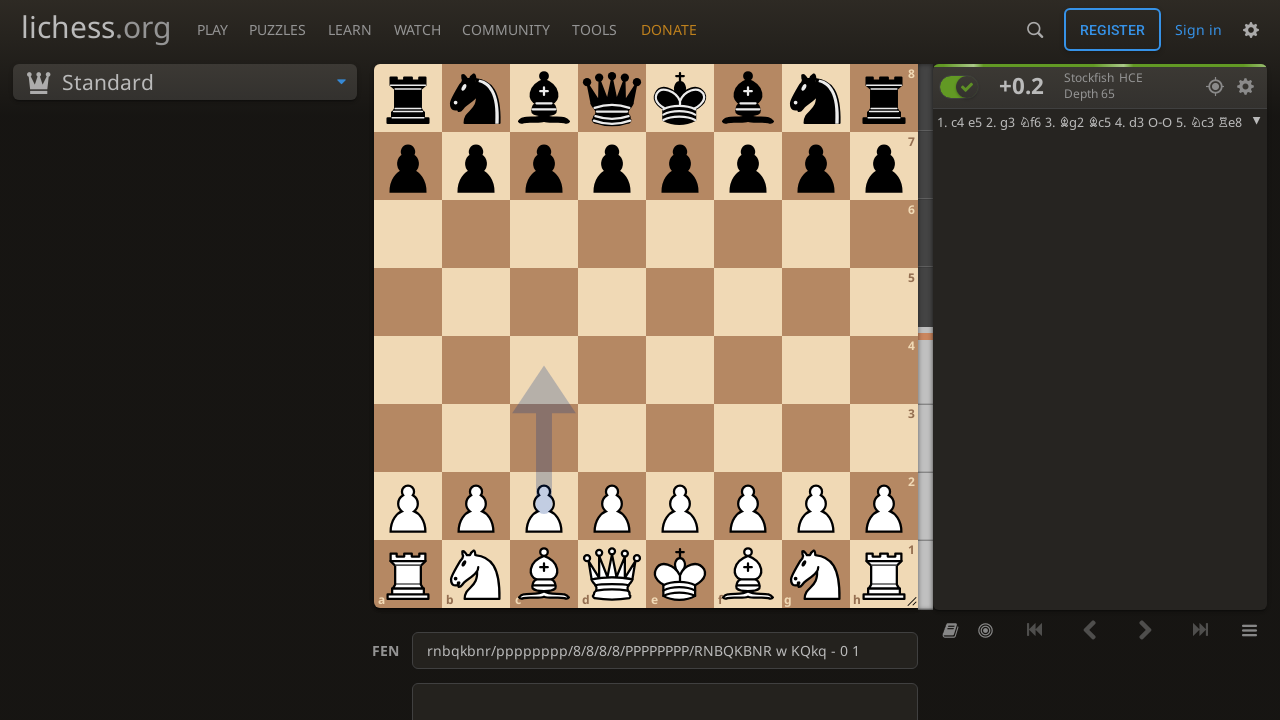

Clicked on PGN input bar to focus it at (645, 678) on xpath=//*[@id='main-wrap']/main/div[5]/div/div[2]
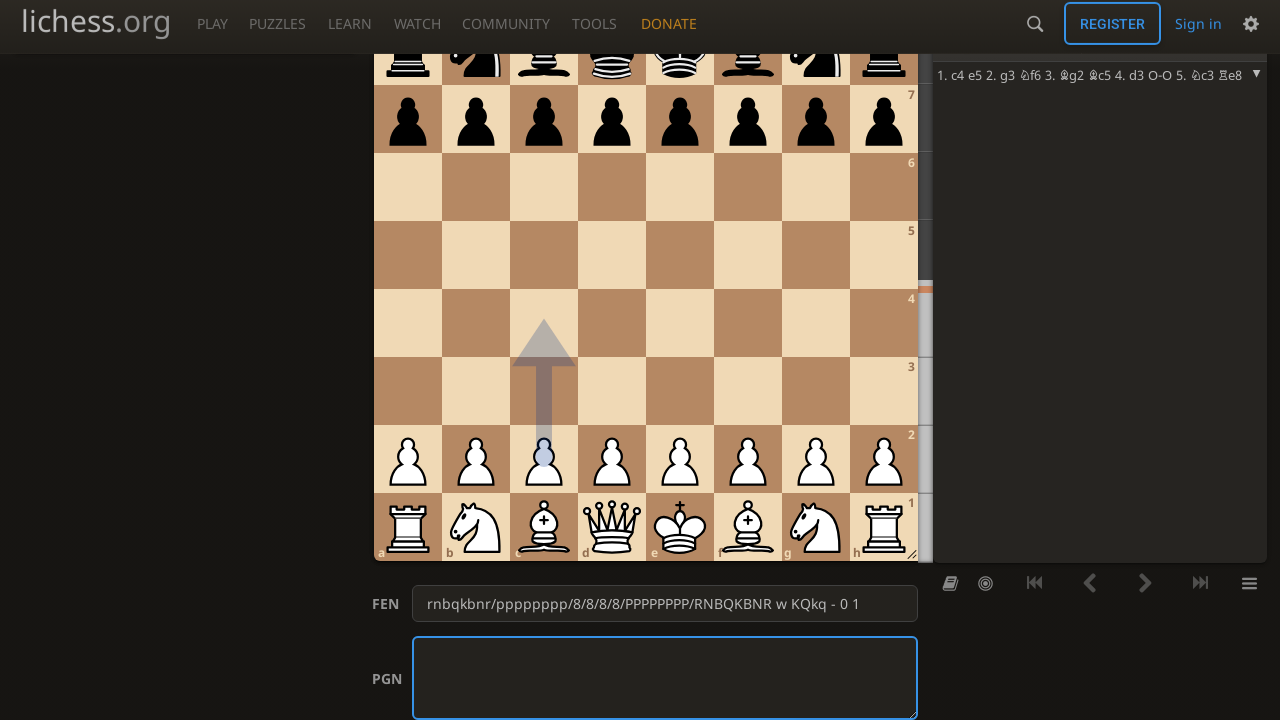

Typed sample PGN string: 1. e4 e5 2. Nf3 Nc6
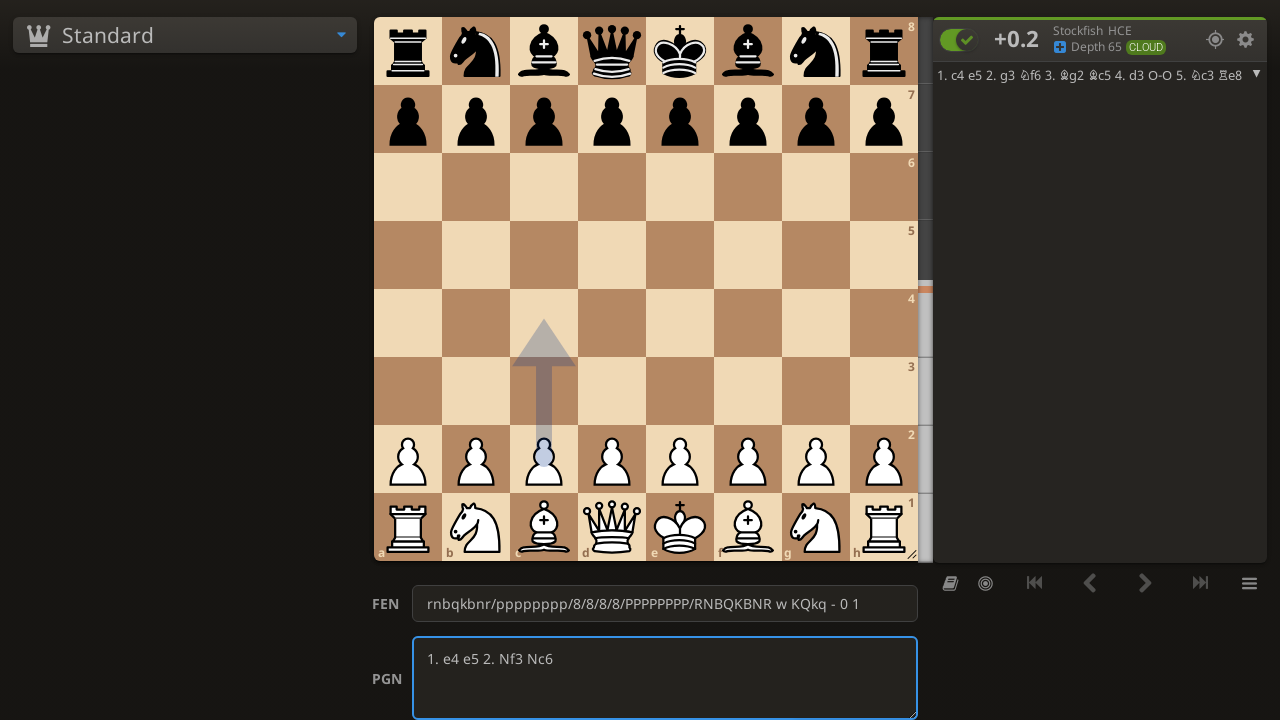

Clicked PGN import button at (856, 682) on xpath=//*[@id='main-wrap']/main/div[5]/div/div[2]/div/button
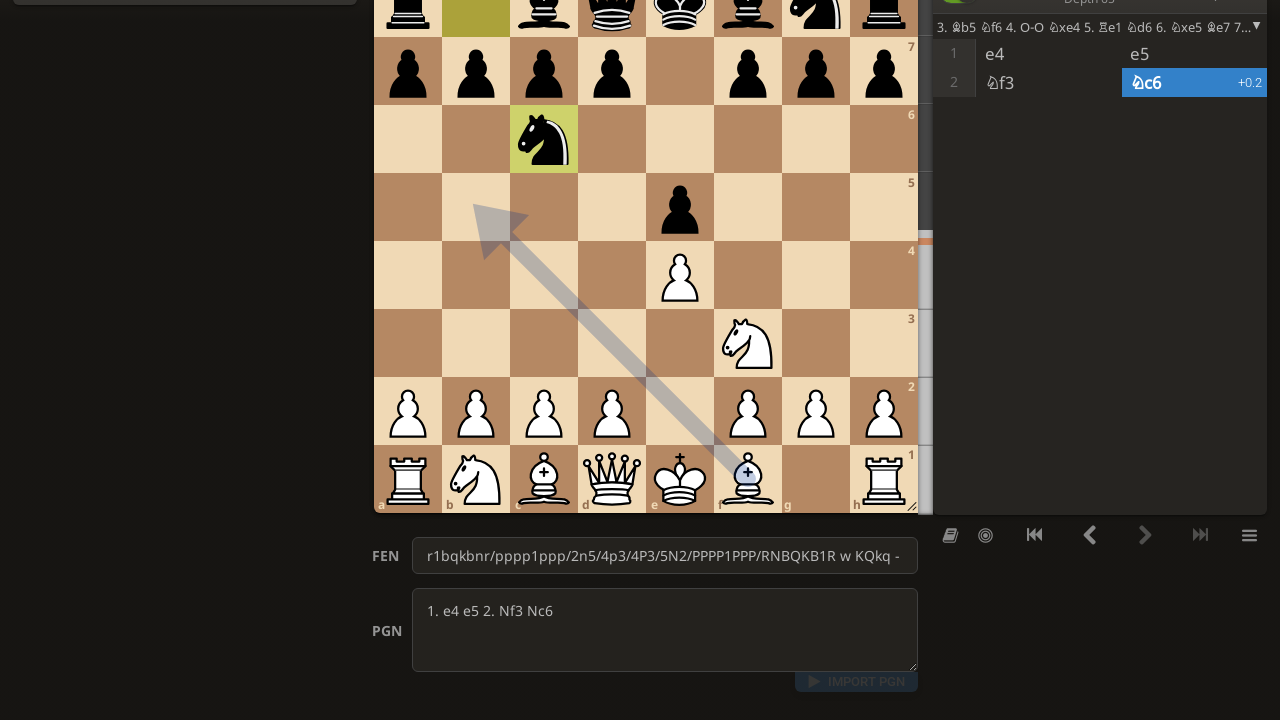

Suggested moves appeared on the analysis board
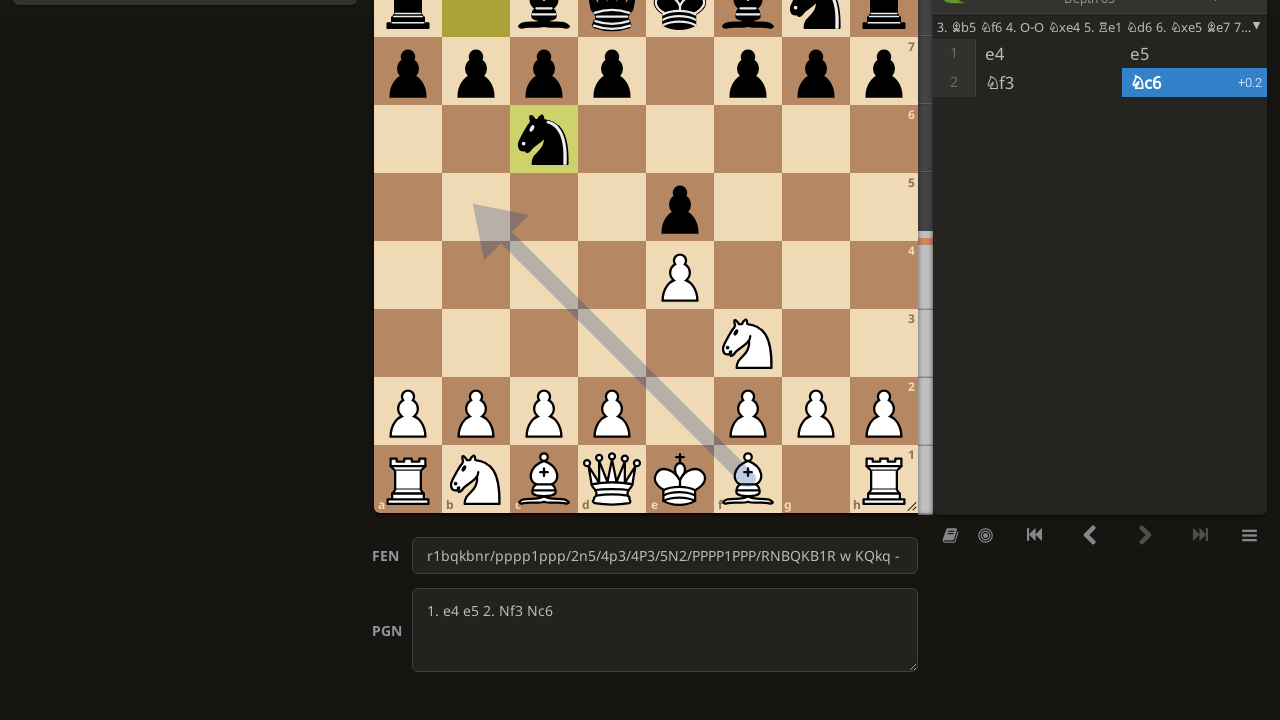

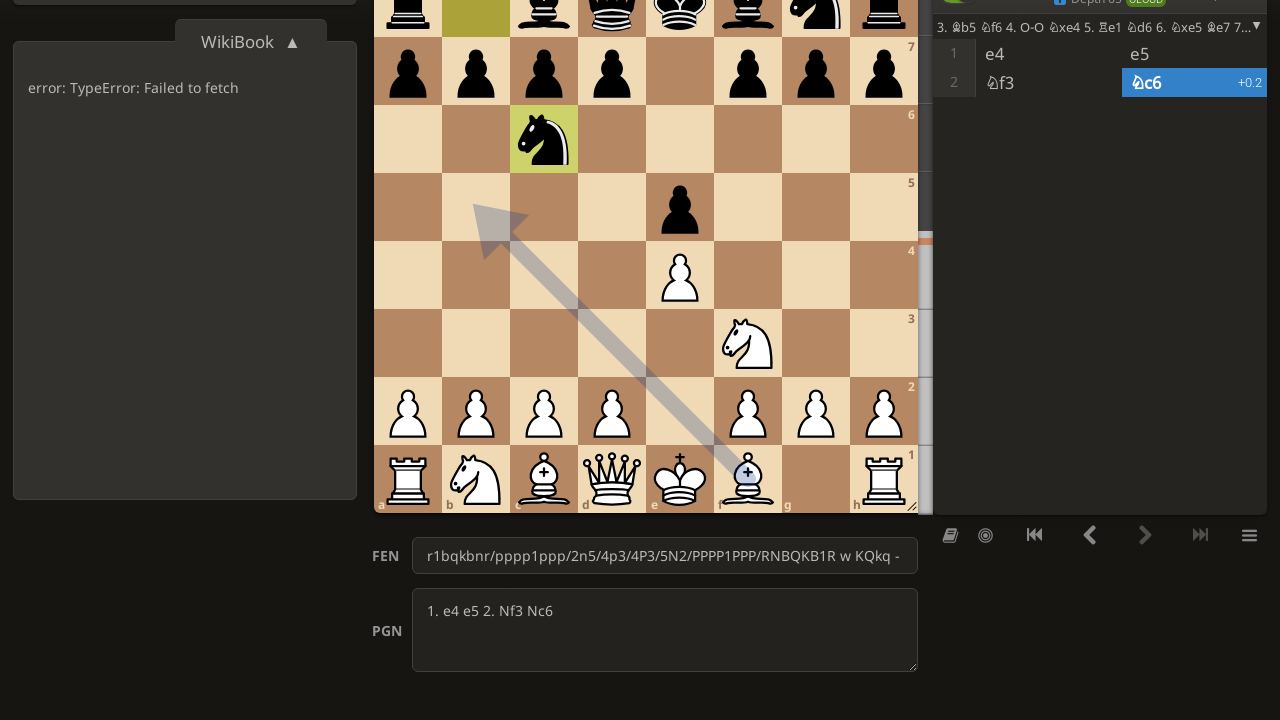